Tests double-click functionality by double-clicking on the Copy Text button

Starting URL: https://testautomationpractice.blogspot.com/

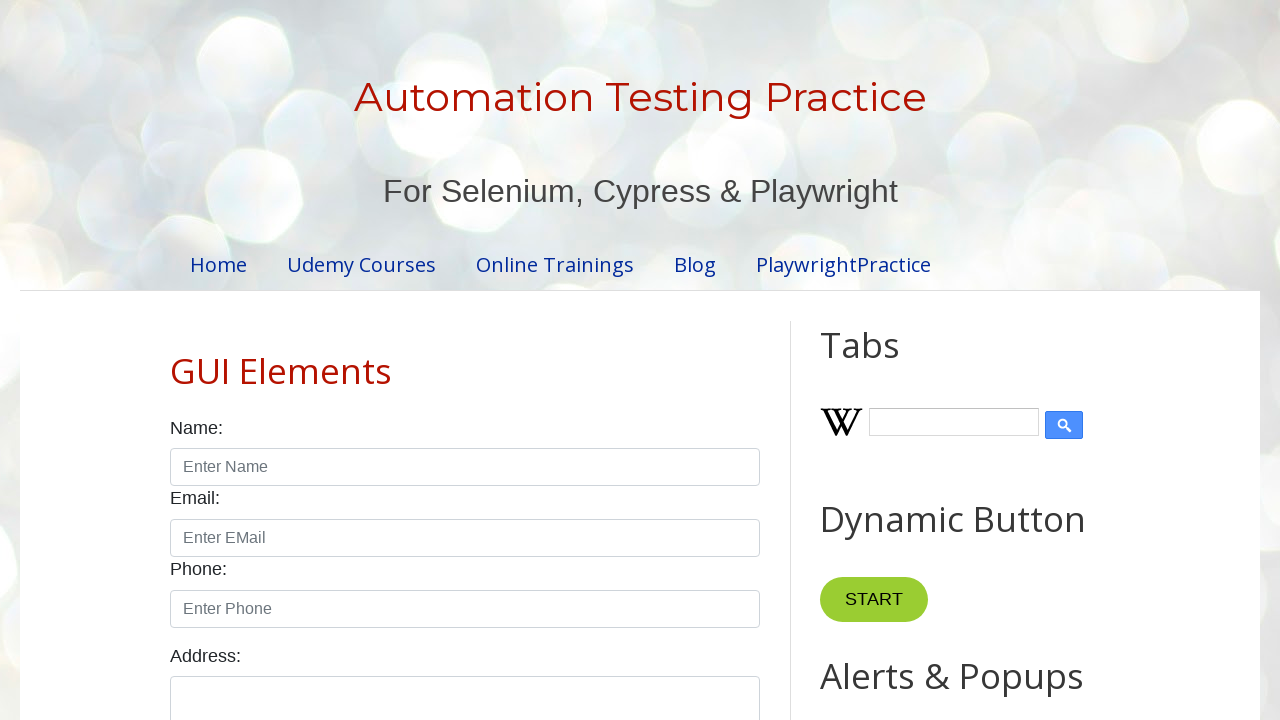

Located the Copy Text button element
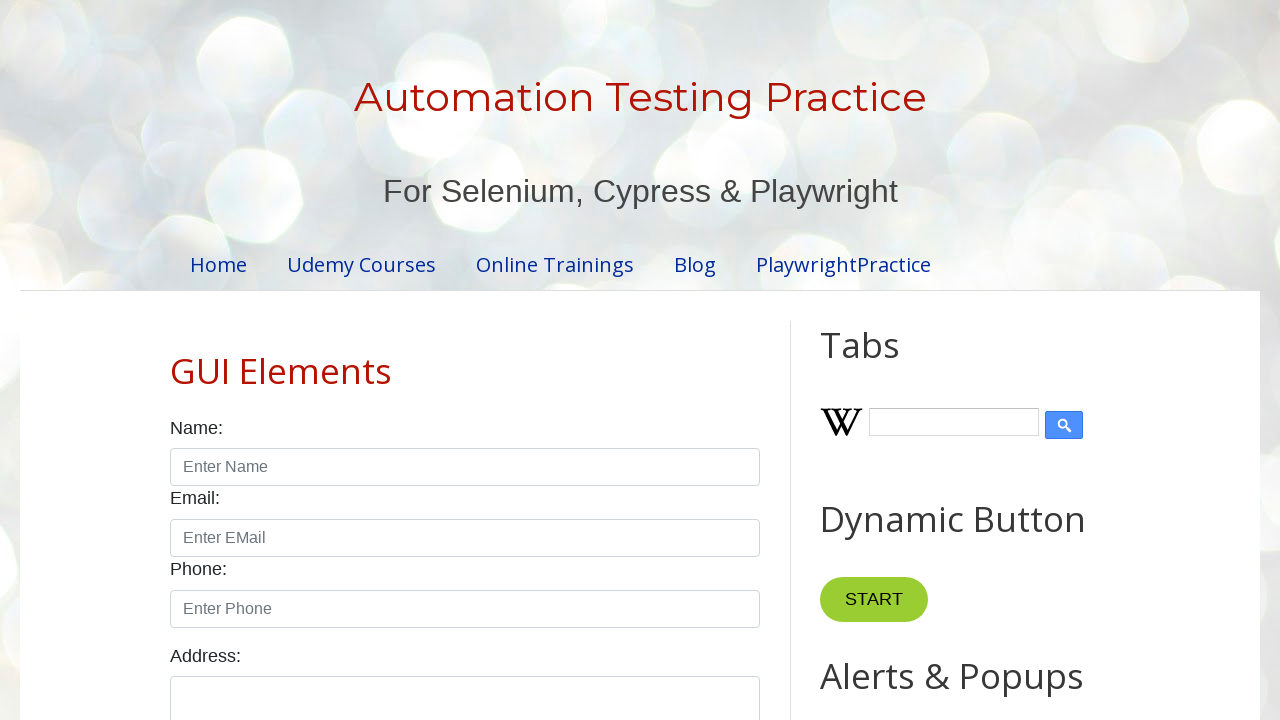

Double-clicked on the Copy Text button at (885, 360) on xpath=//button[normalize-space()='Copy Text']
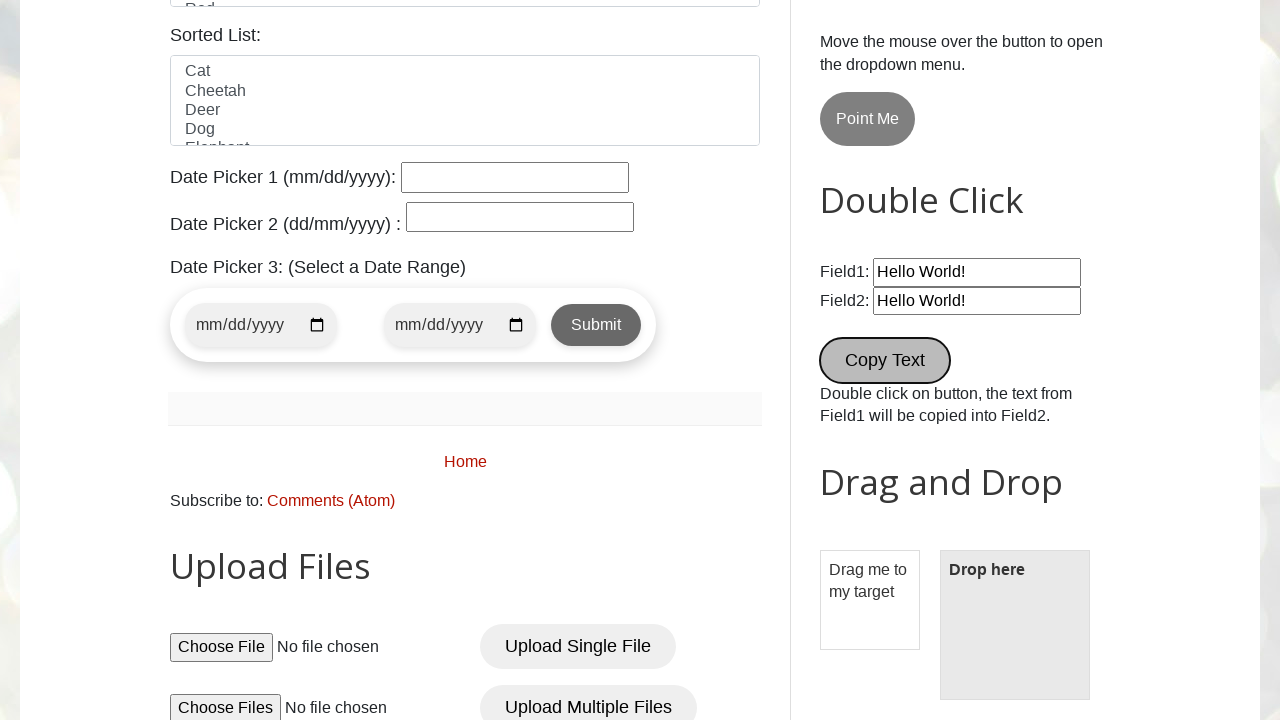

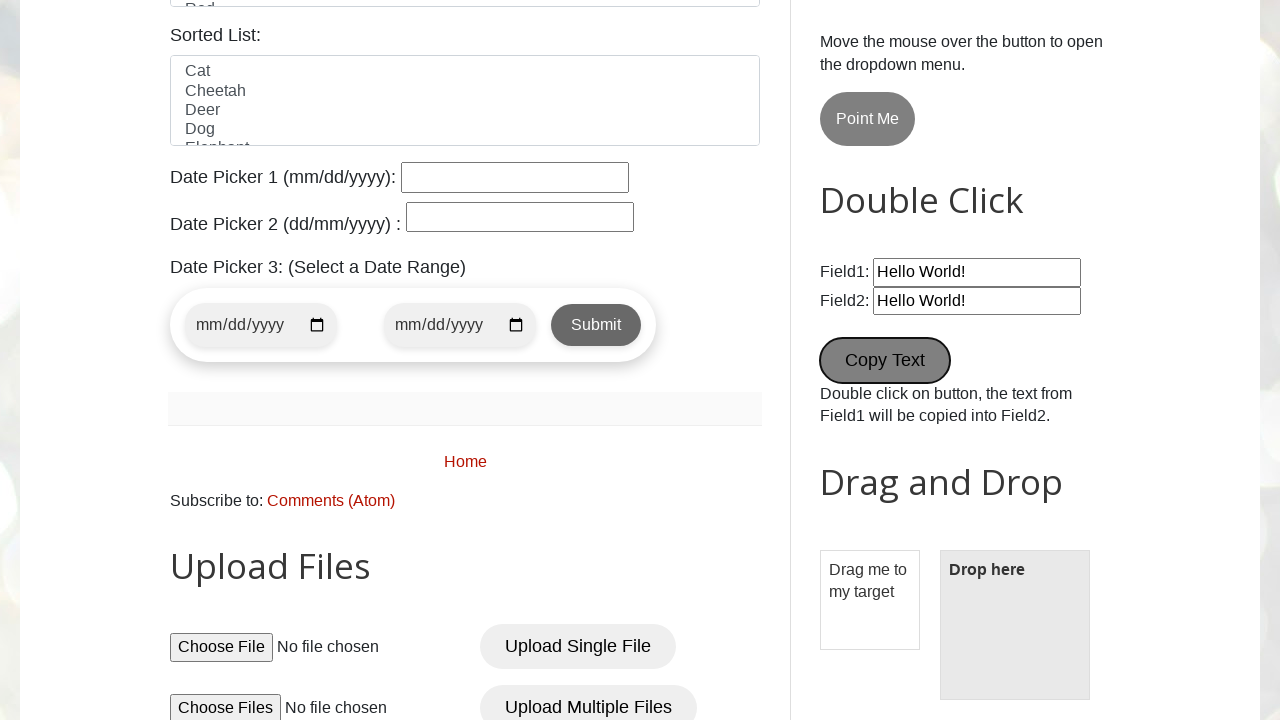